Tests advanced XPath locators by finding elements using sibling and parent traversal relationships and retrieving their text content

Starting URL: https://rahulshettyacademy.com/AutomationPractice/

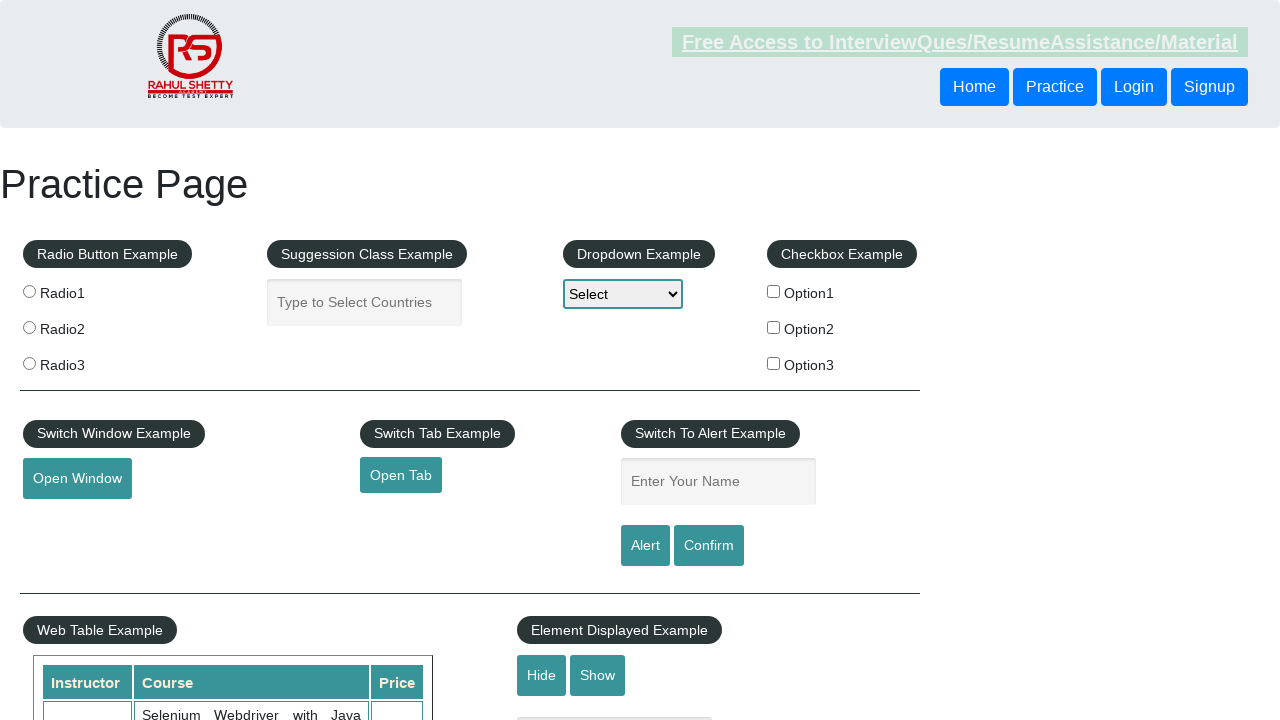

Found element using following-sibling XPath selector and retrieved text content
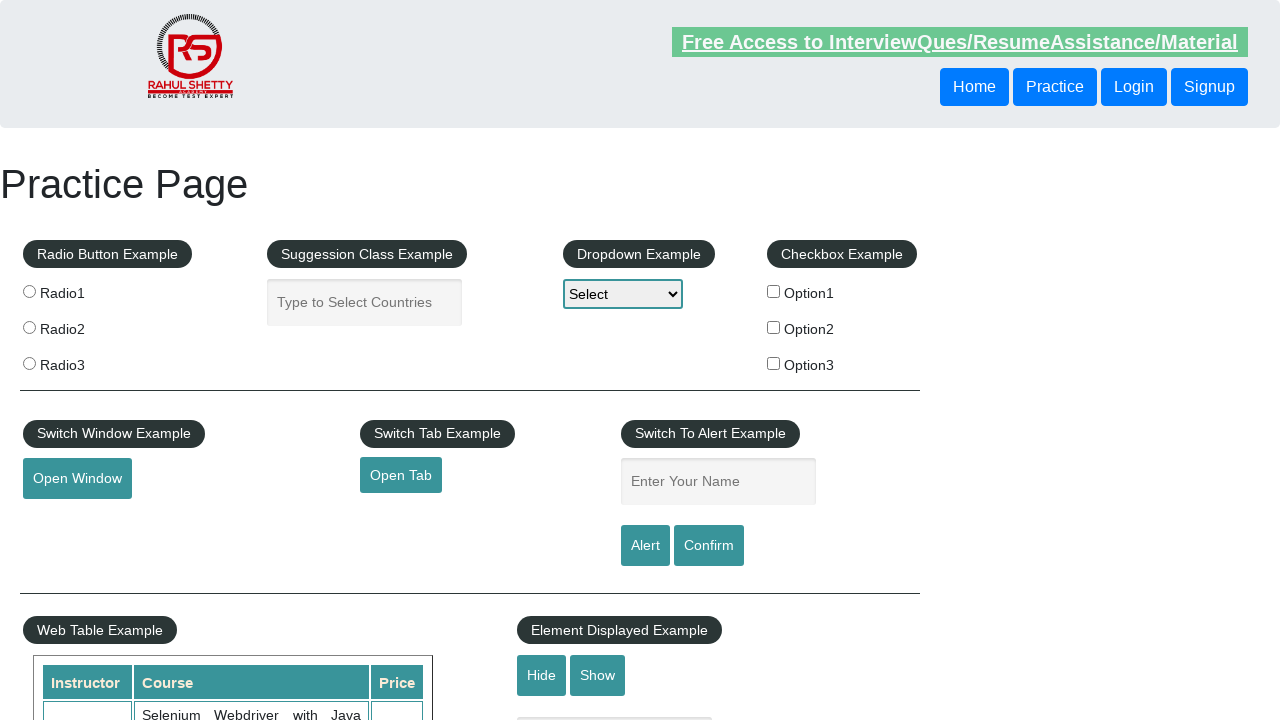

Found element using parent XPath selector and retrieved text content
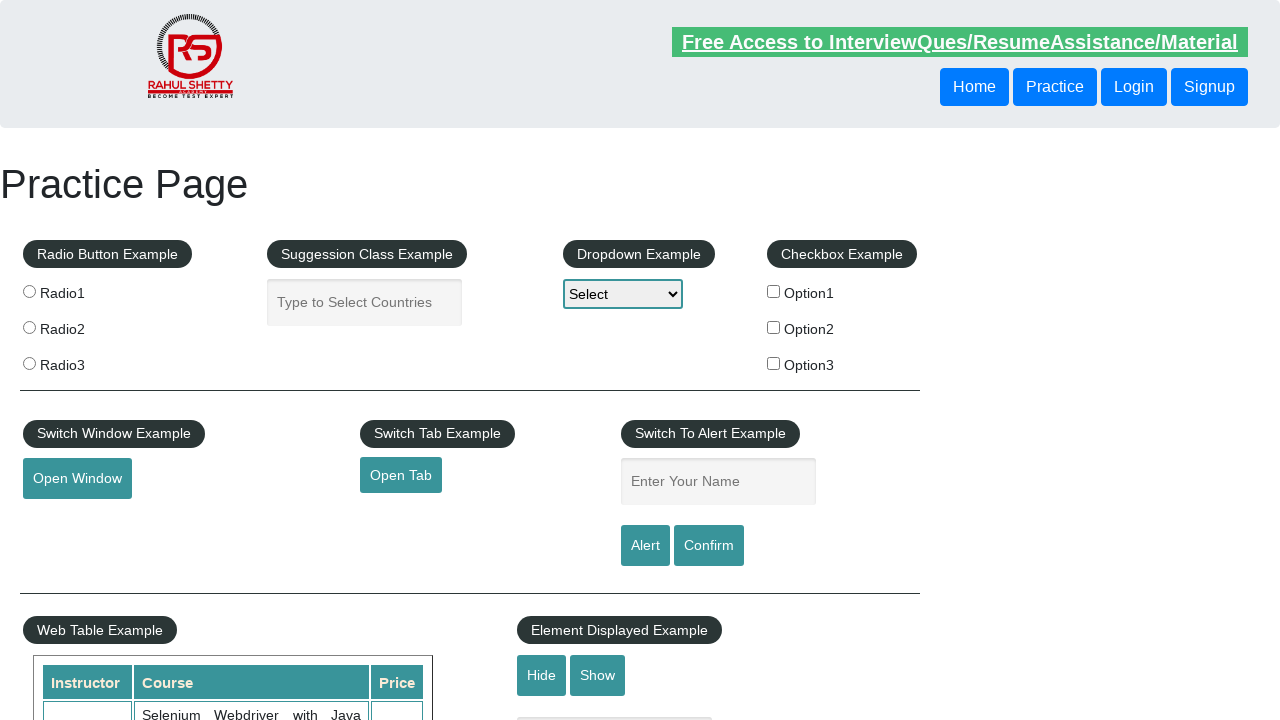

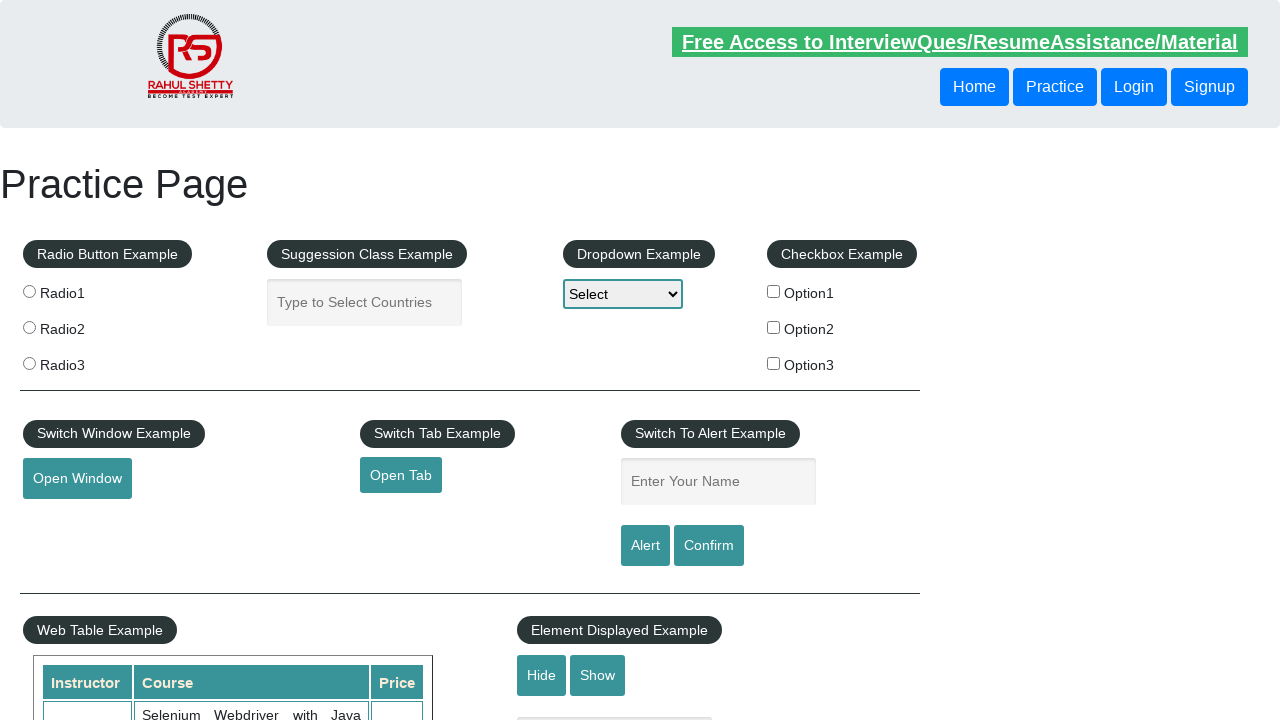